Tests browser tab handling by opening a new tab, switching to it, verifying content, then switching back

Starting URL: https://demoqa.com/browser-windows

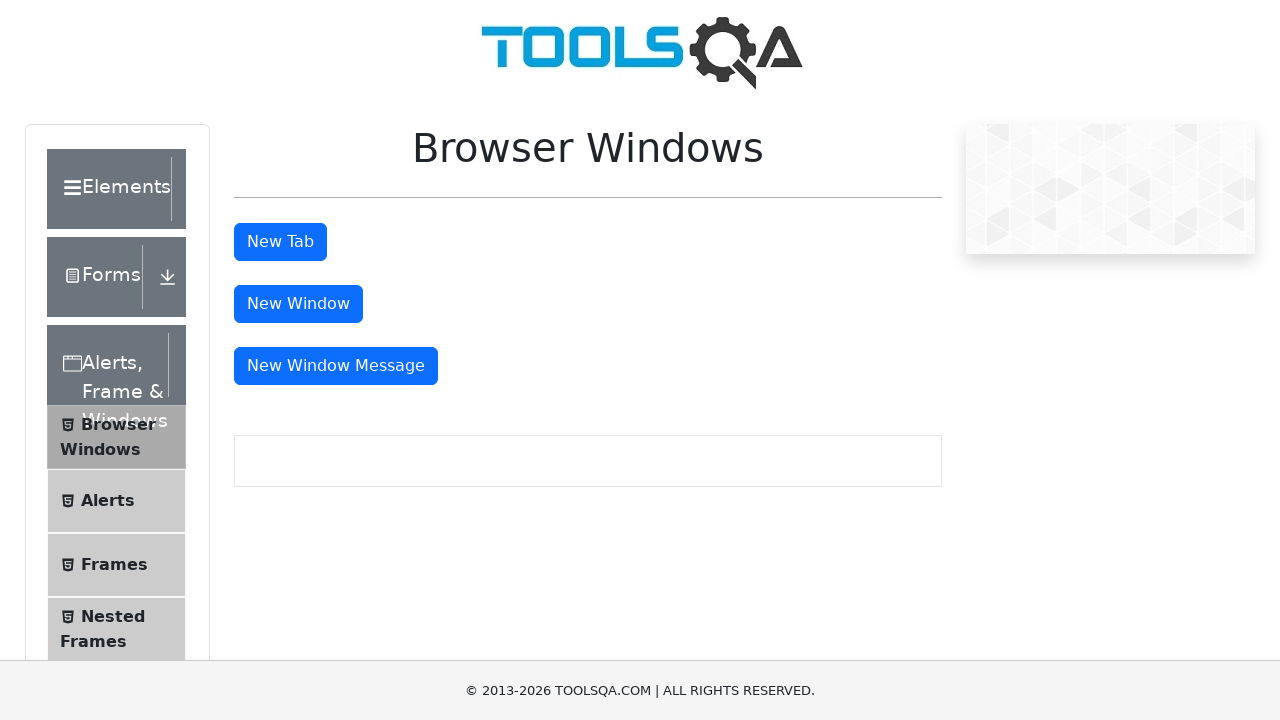

Clicked tab button to open new tab at (280, 242) on #tabButton
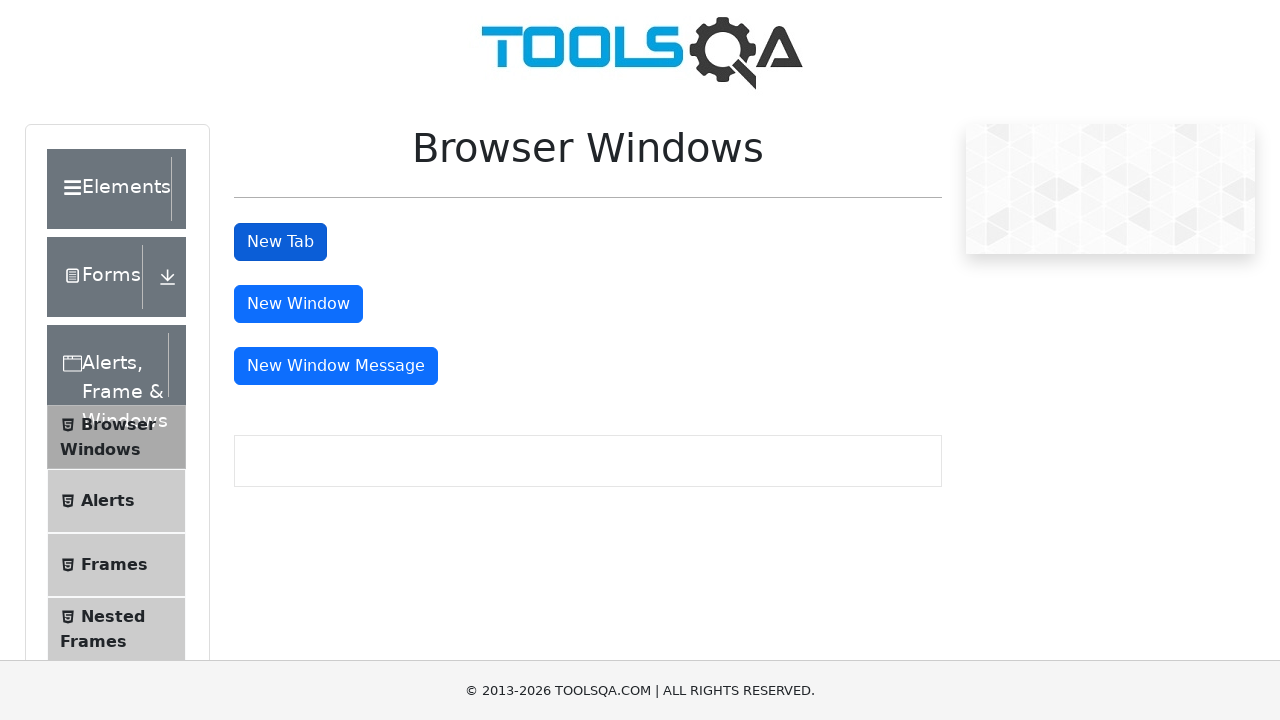

New tab opened and captured
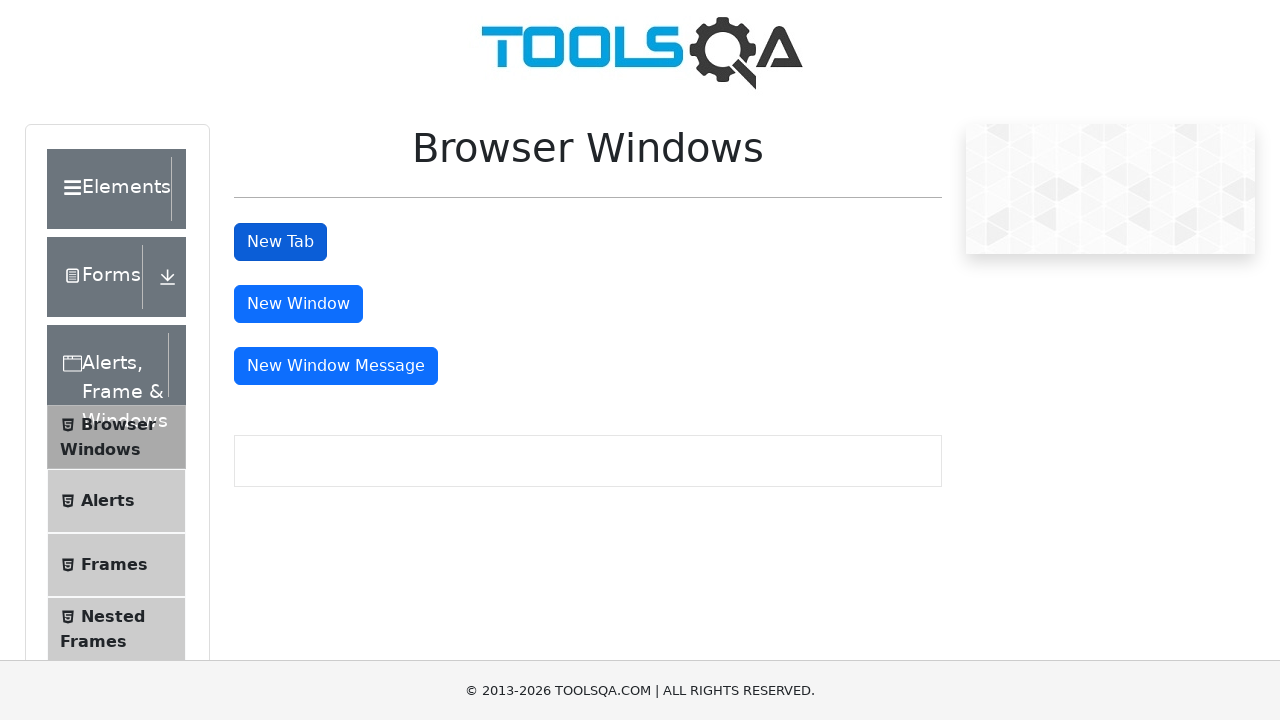

Sample heading loaded in new tab
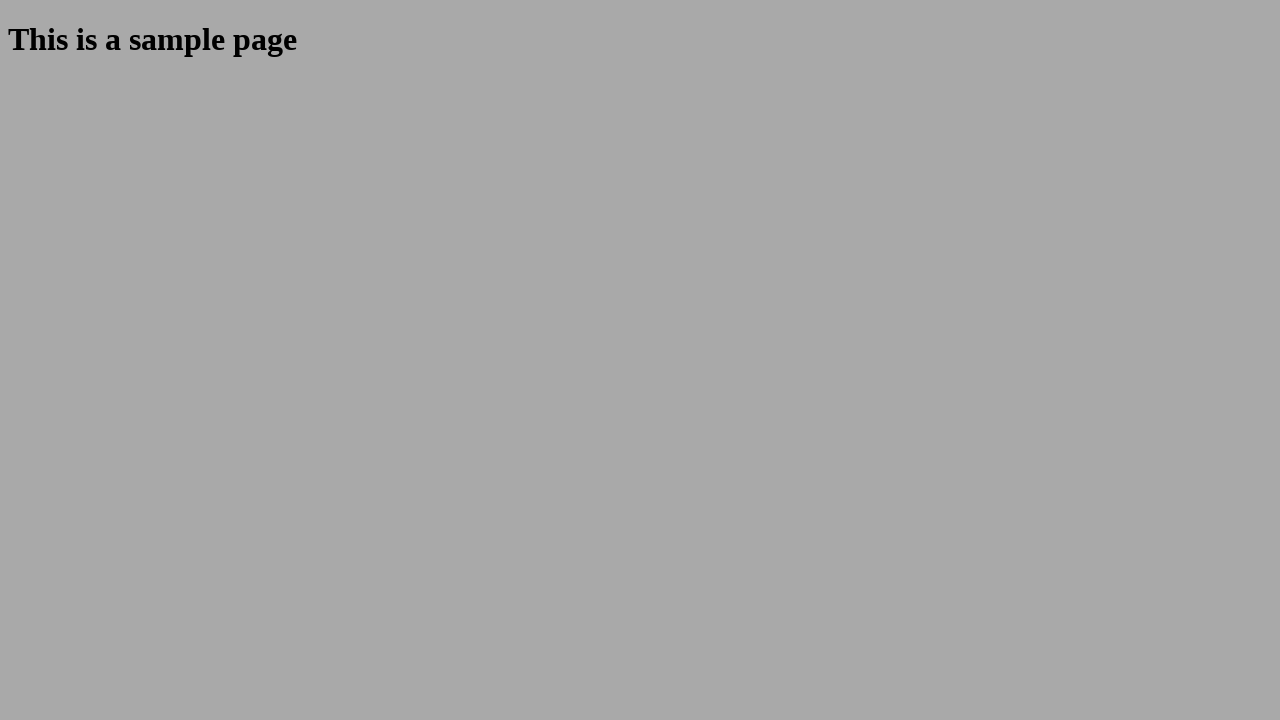

Switched back to original tab
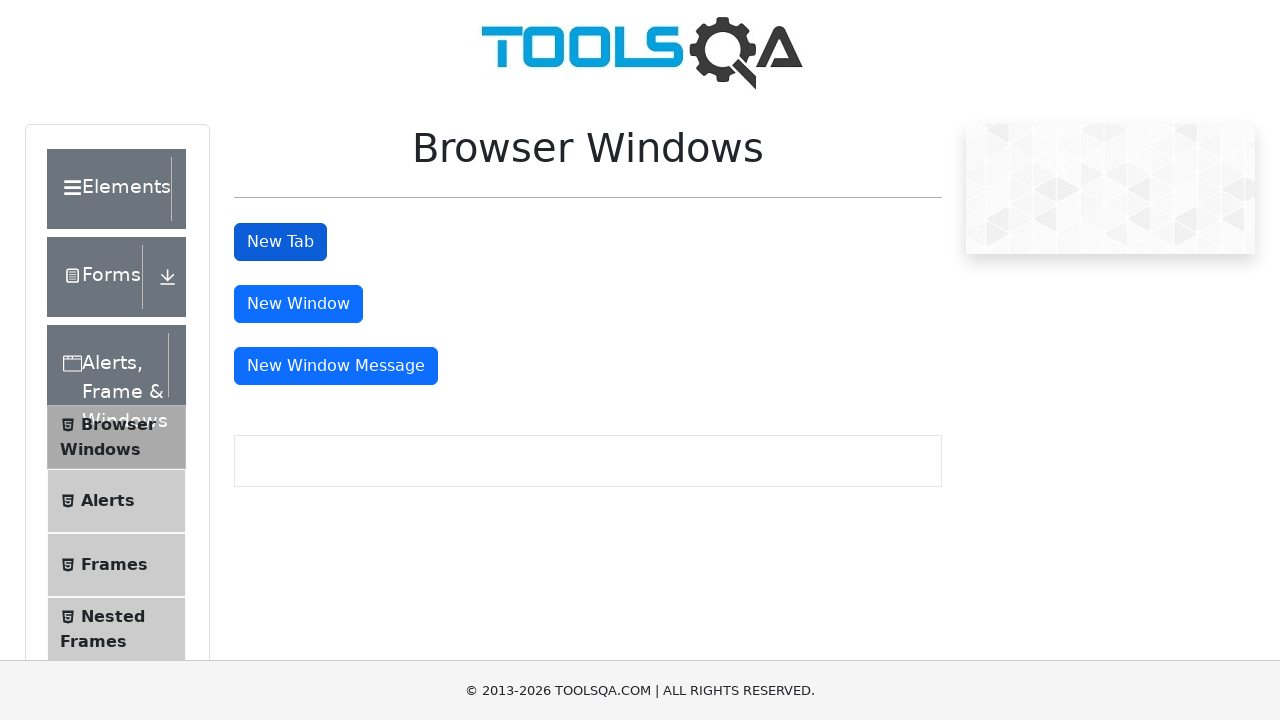

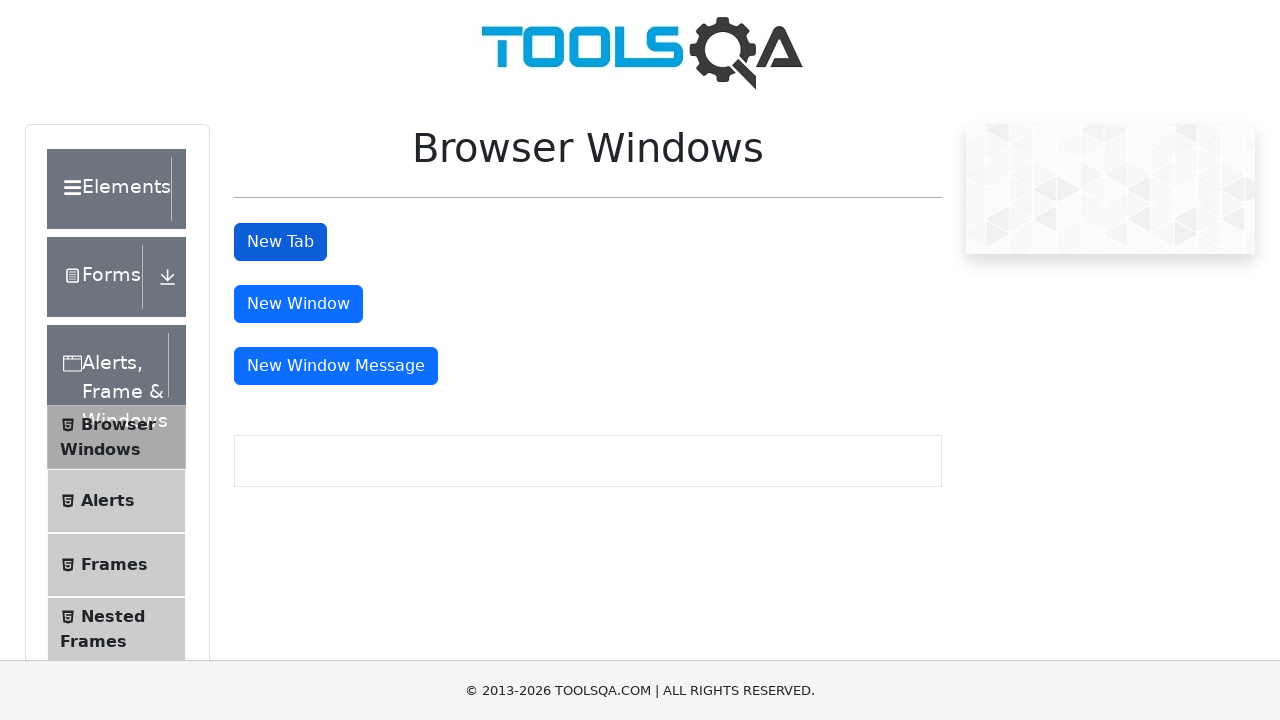